Navigates to GlobalSQA website and clicks on the Contact Us link to test page navigation

Starting URL: https://www.globalsqa.com

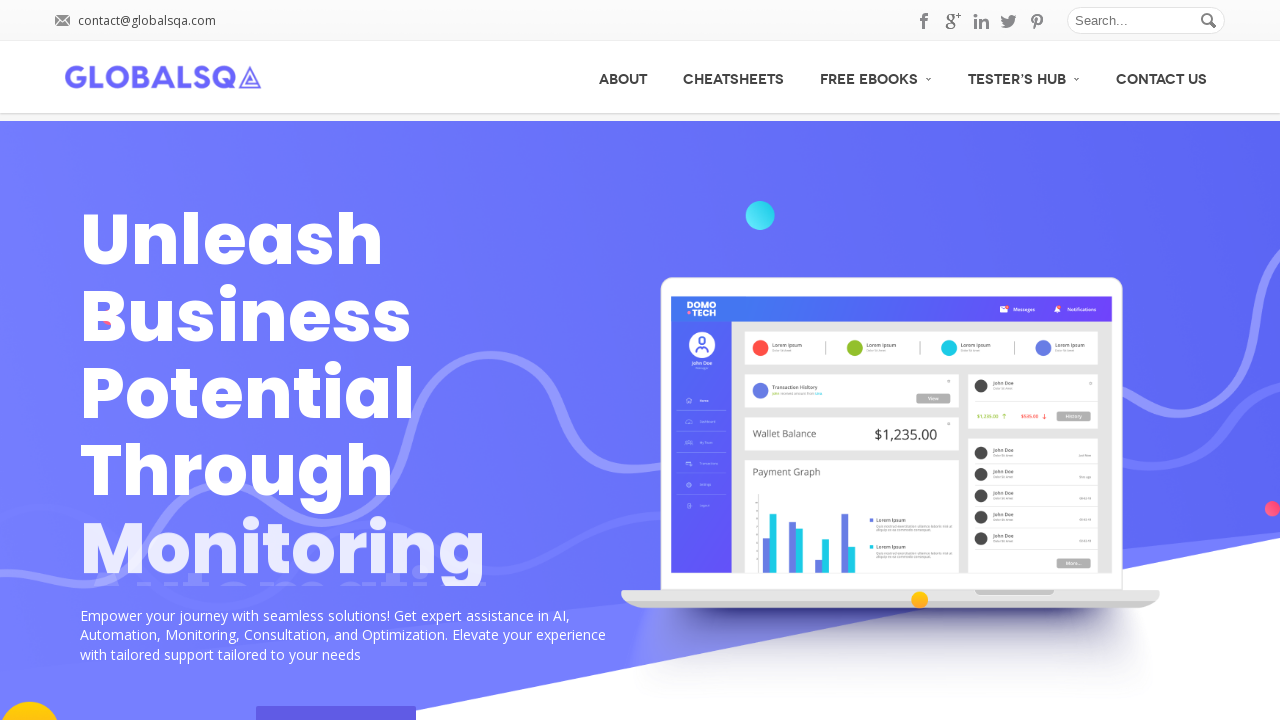

Navigated to GlobalSQA website homepage
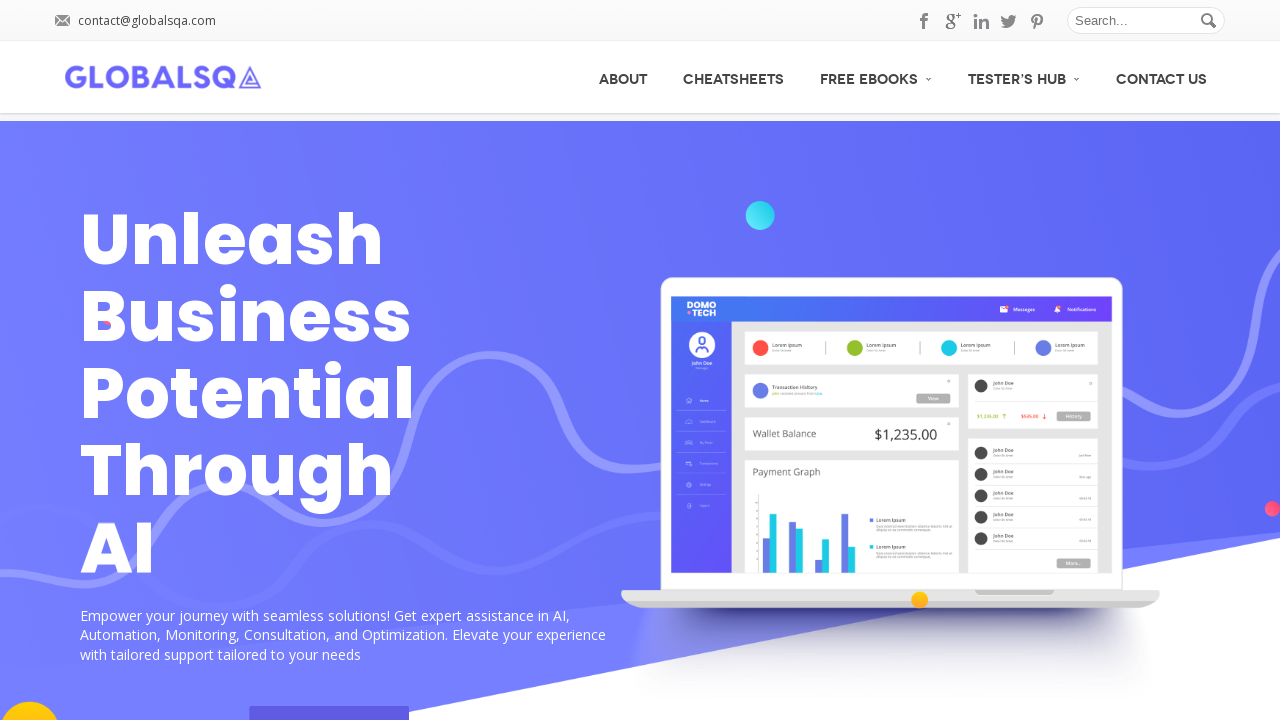

Clicked on Contact Us link in navigation menu at (1162, 77) on xpath=//li[@id='menu-item-1561']//a[normalize-space()='Contact Us']
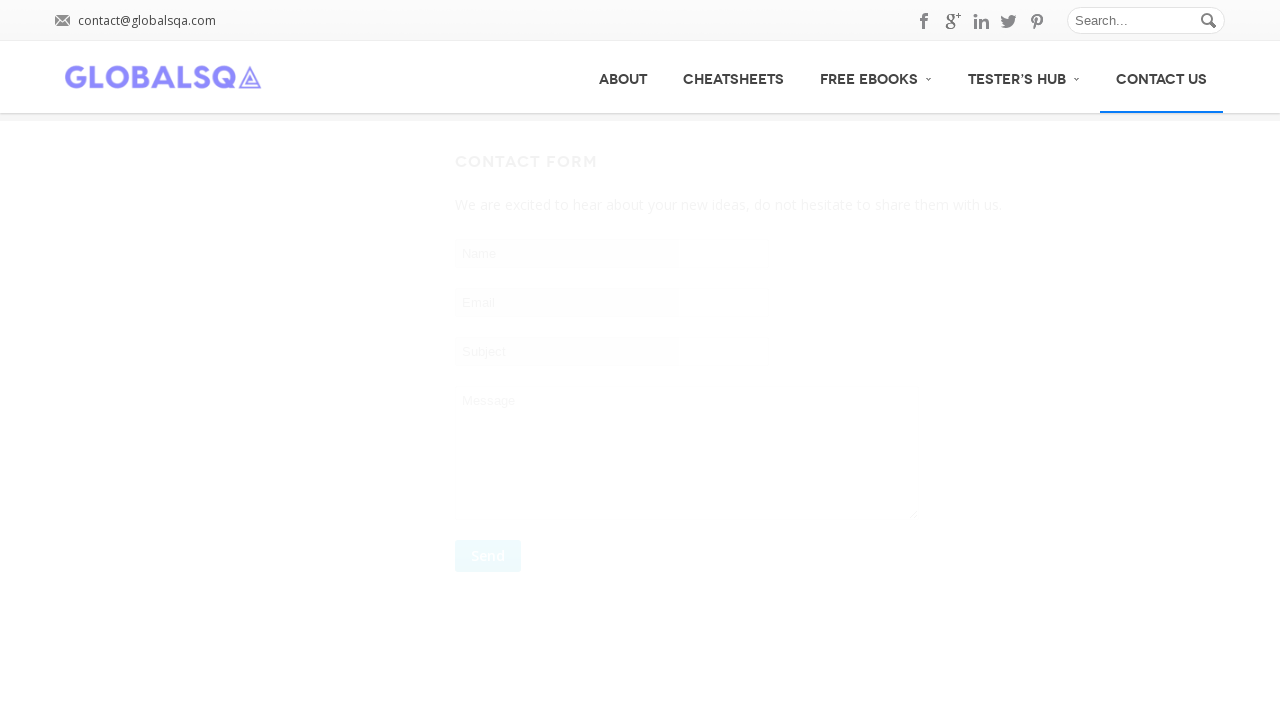

Contact Us page loaded successfully
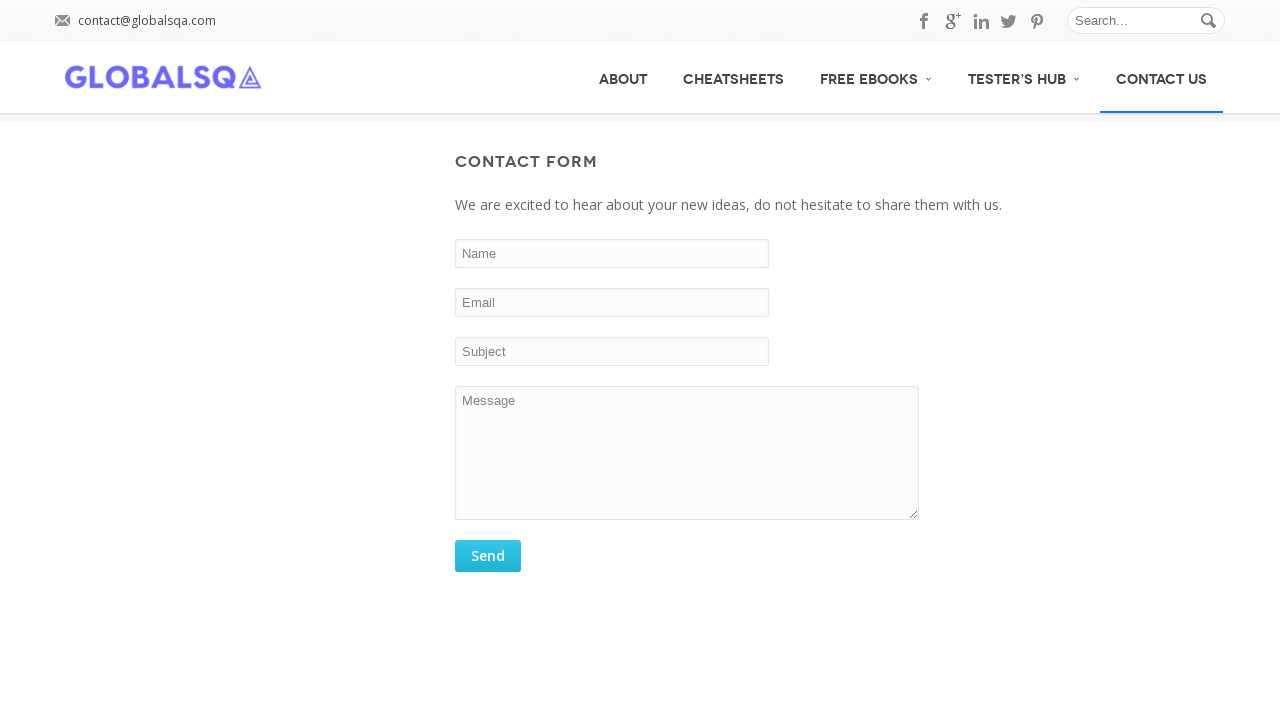

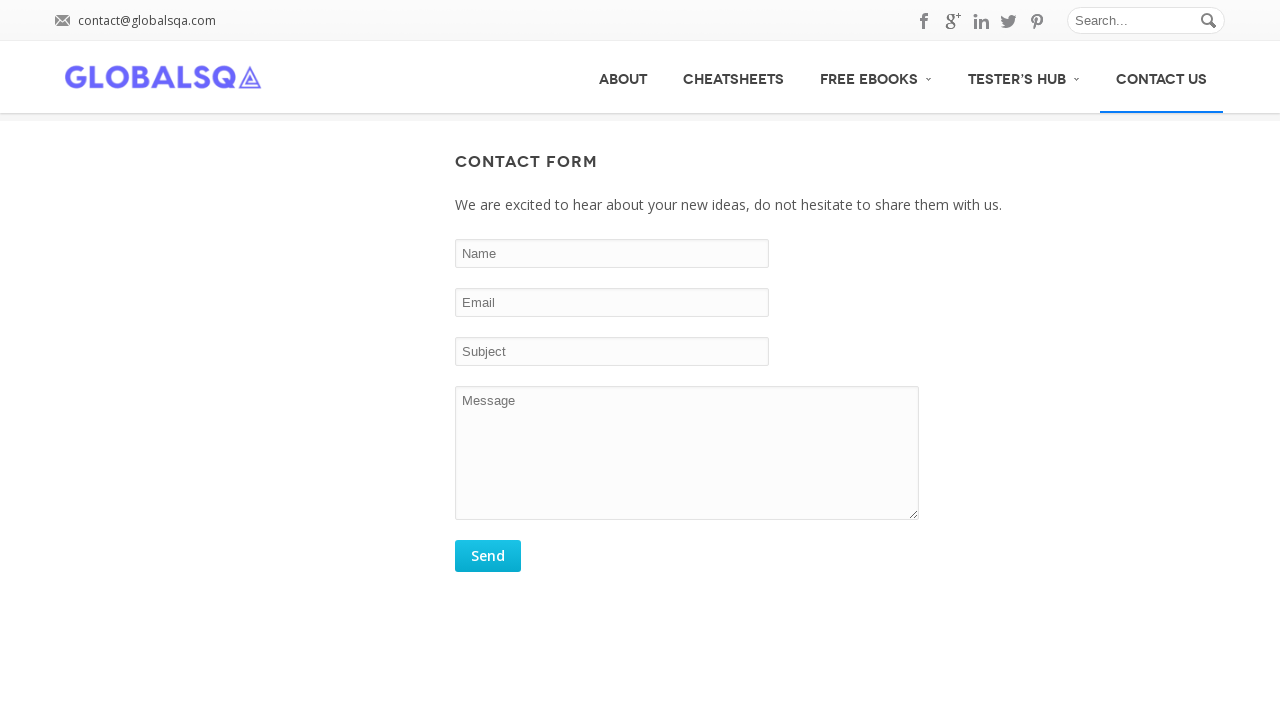